Tests date calculator functionality by selecting a month from dropdown and verifying the page heading is displayed

Starting URL: https://www.calculator.net/date-calculator.html

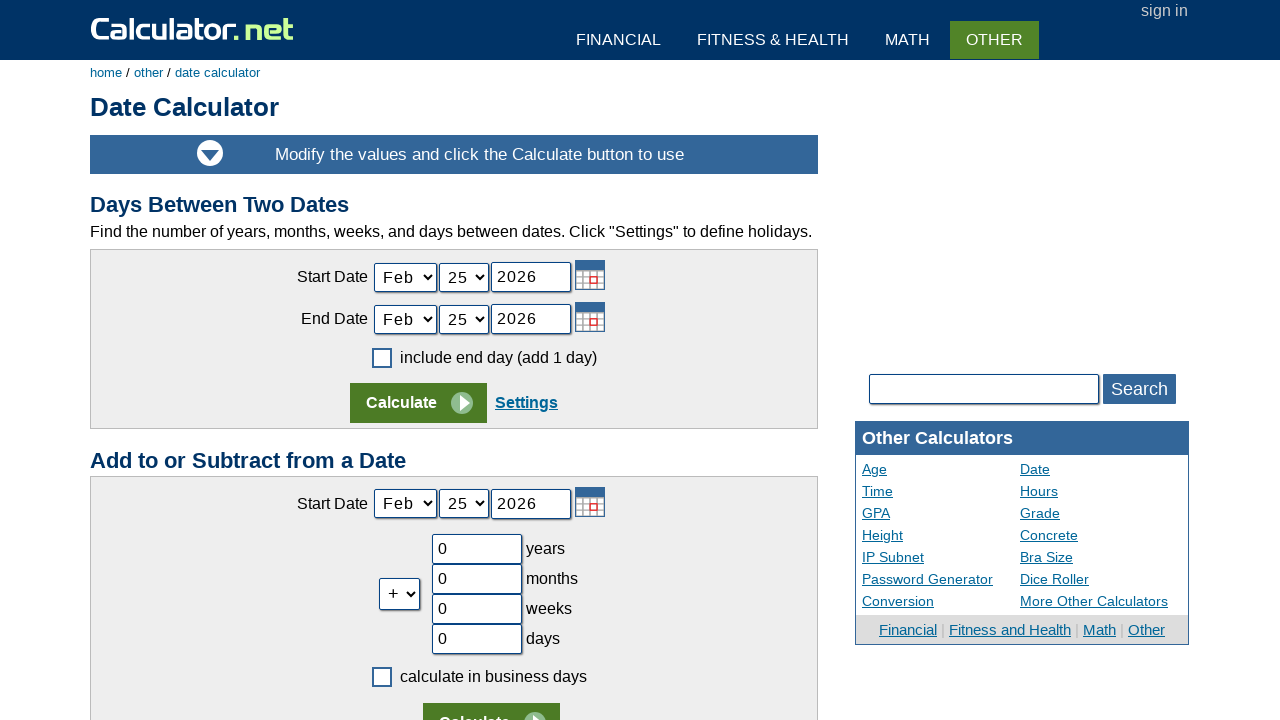

Selected October from month dropdown on select#today_Month_ID.calendarDateInput
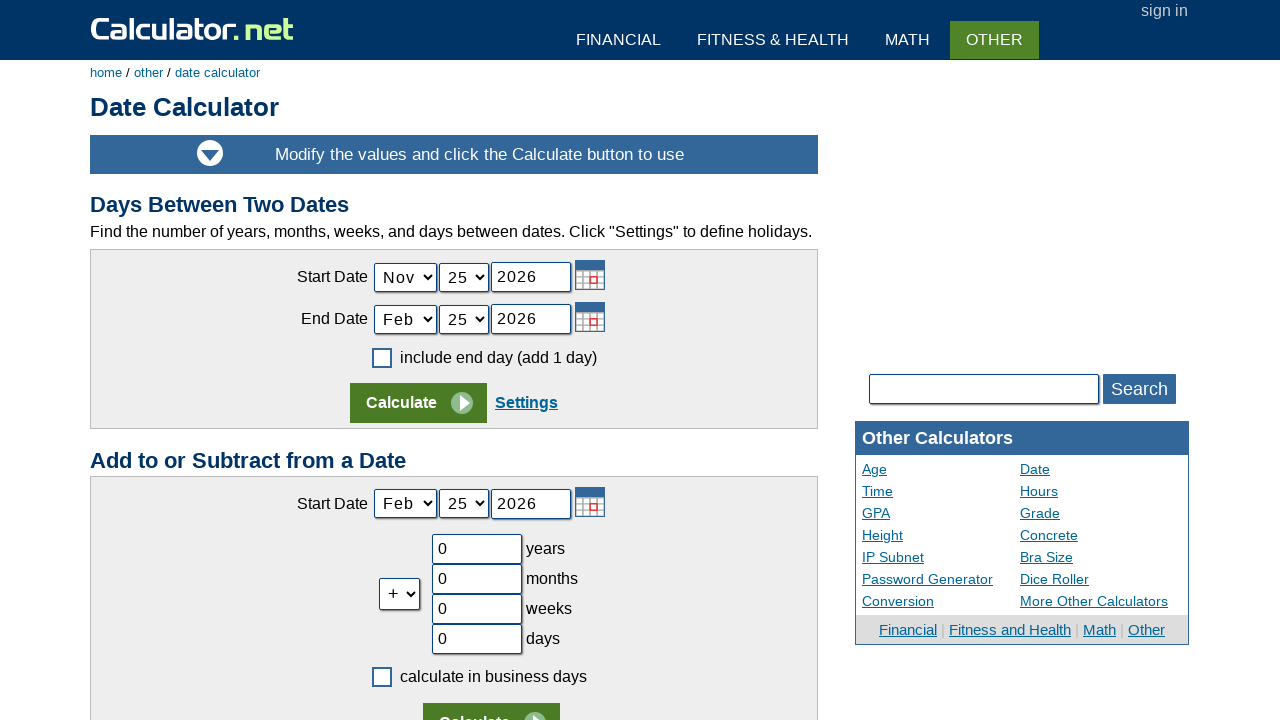

Waited 3 seconds for page to update
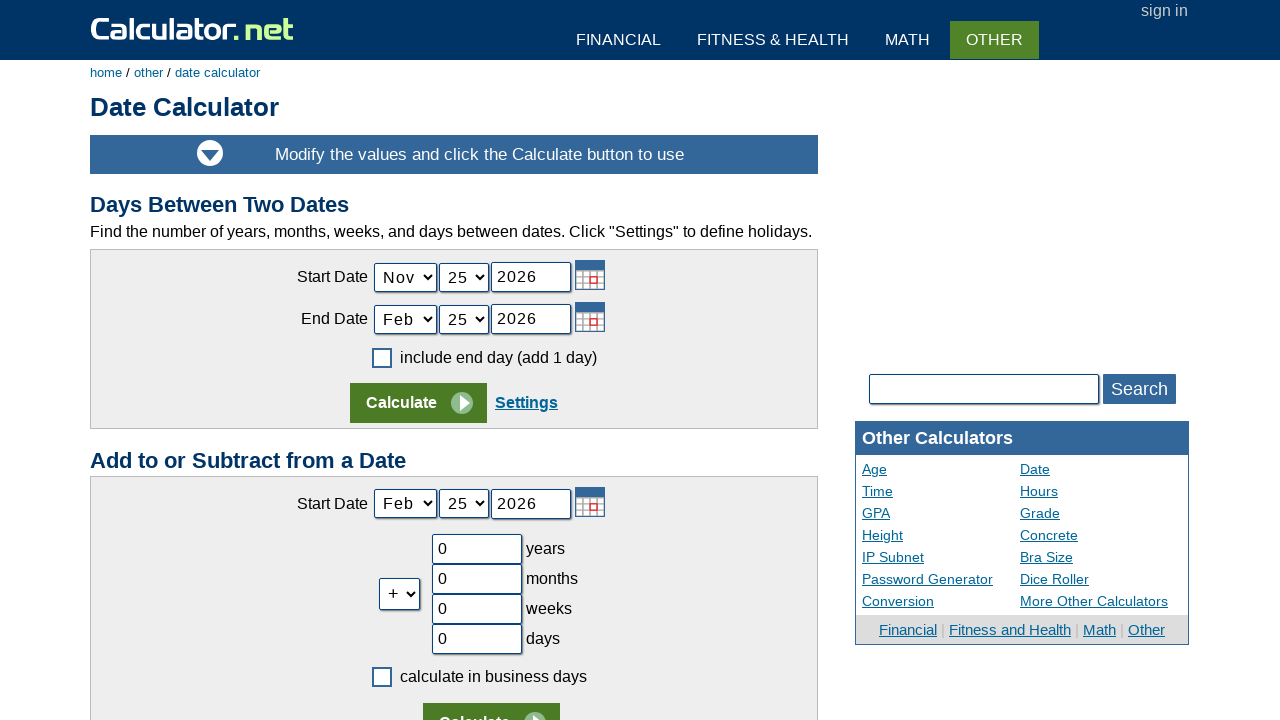

Located Date Calculator heading element
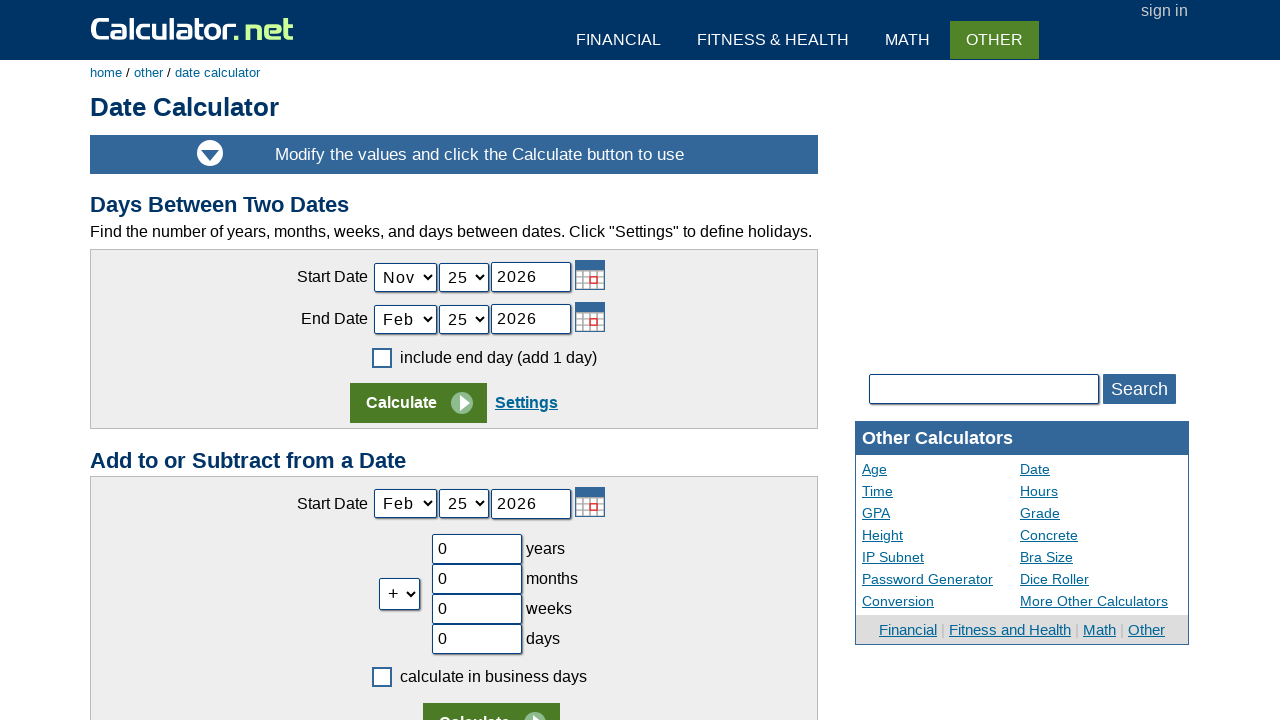

Date Calculator heading is visible with text: Date Calculator
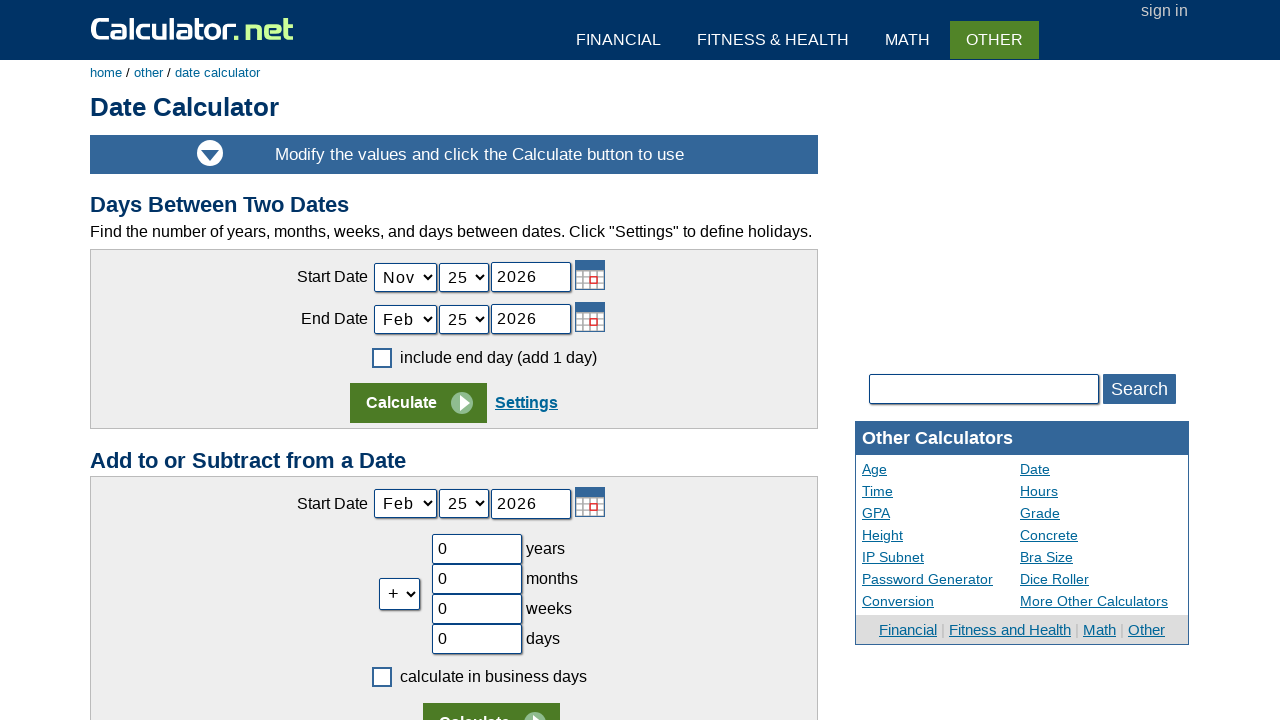

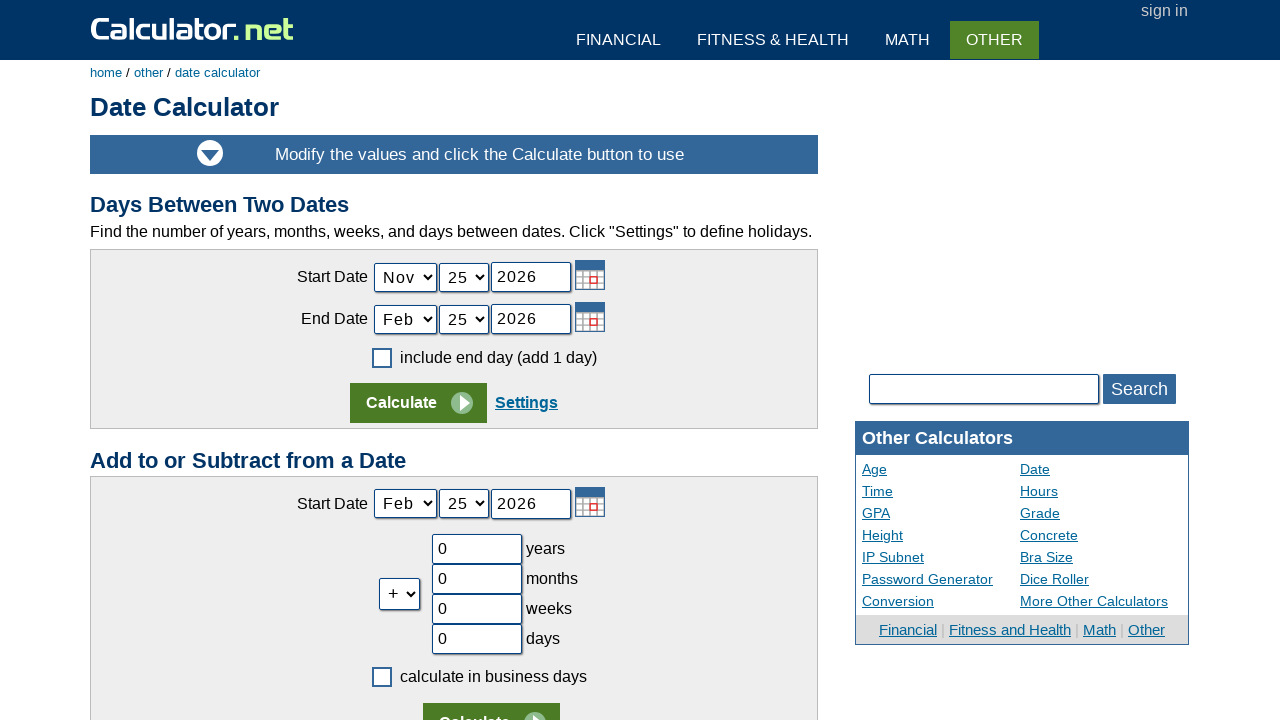